Tests double-click functionality by performing a double-click action on a button and verifying the interaction works on the DemoQA buttons page.

Starting URL: https://demoqa.com/buttons

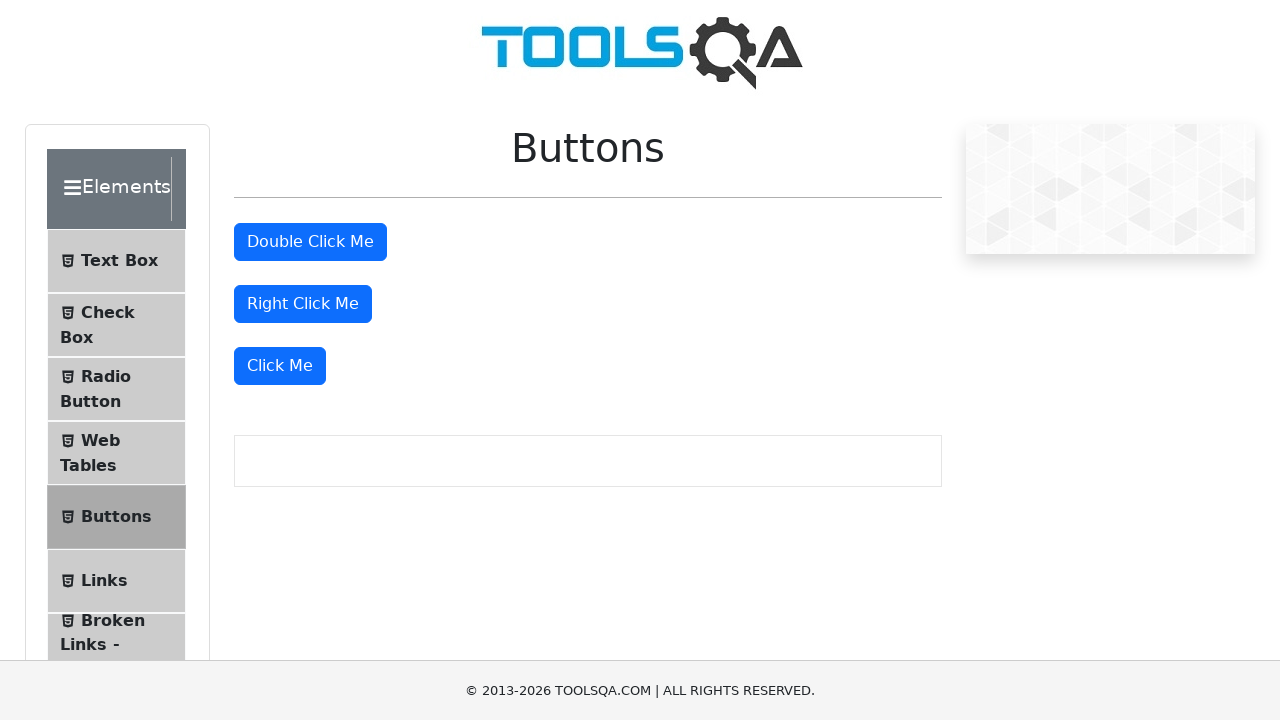

Scrolled to double-click button to ensure visibility
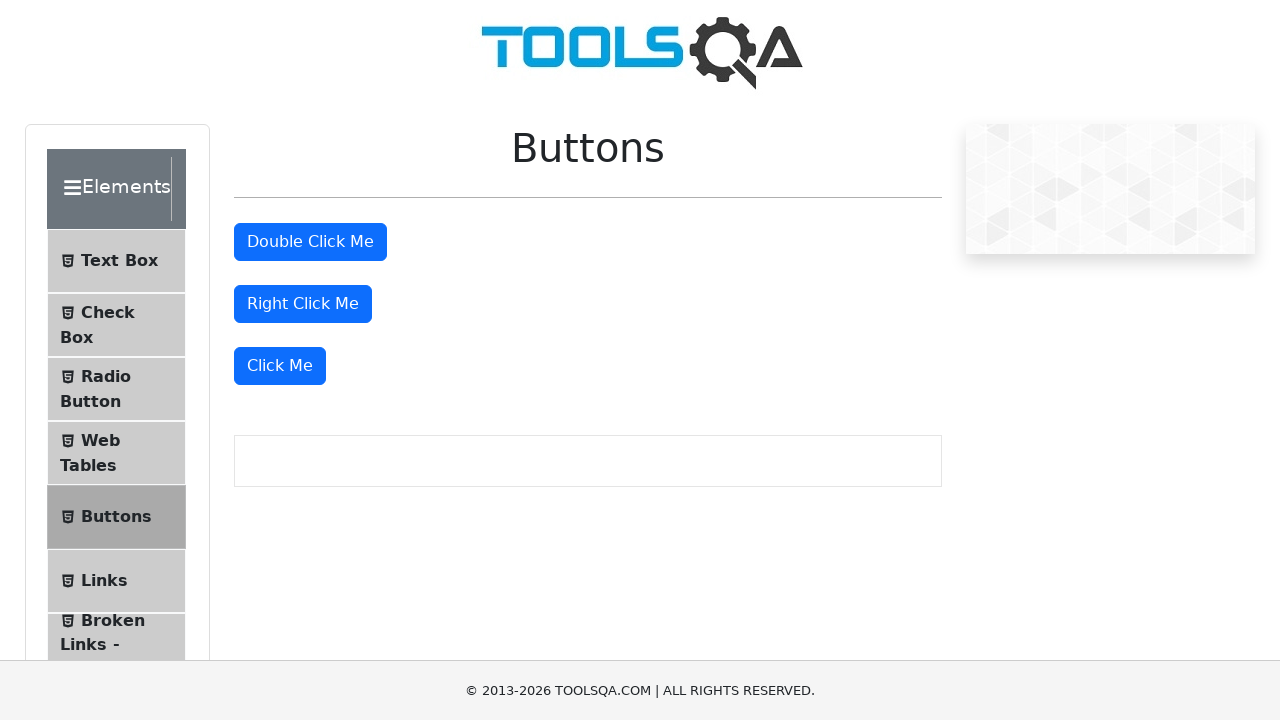

Performed double-click action on the button at (310, 242) on #doubleClickBtn
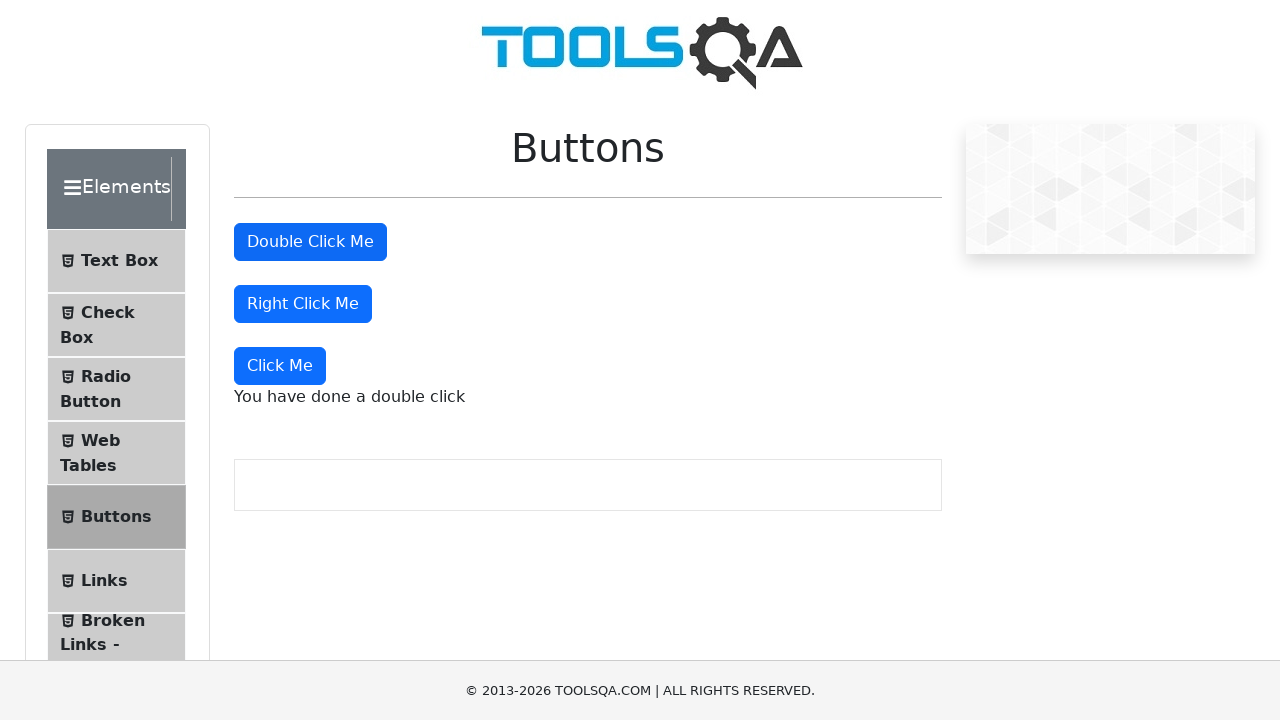

Confirmation message appeared after double-click
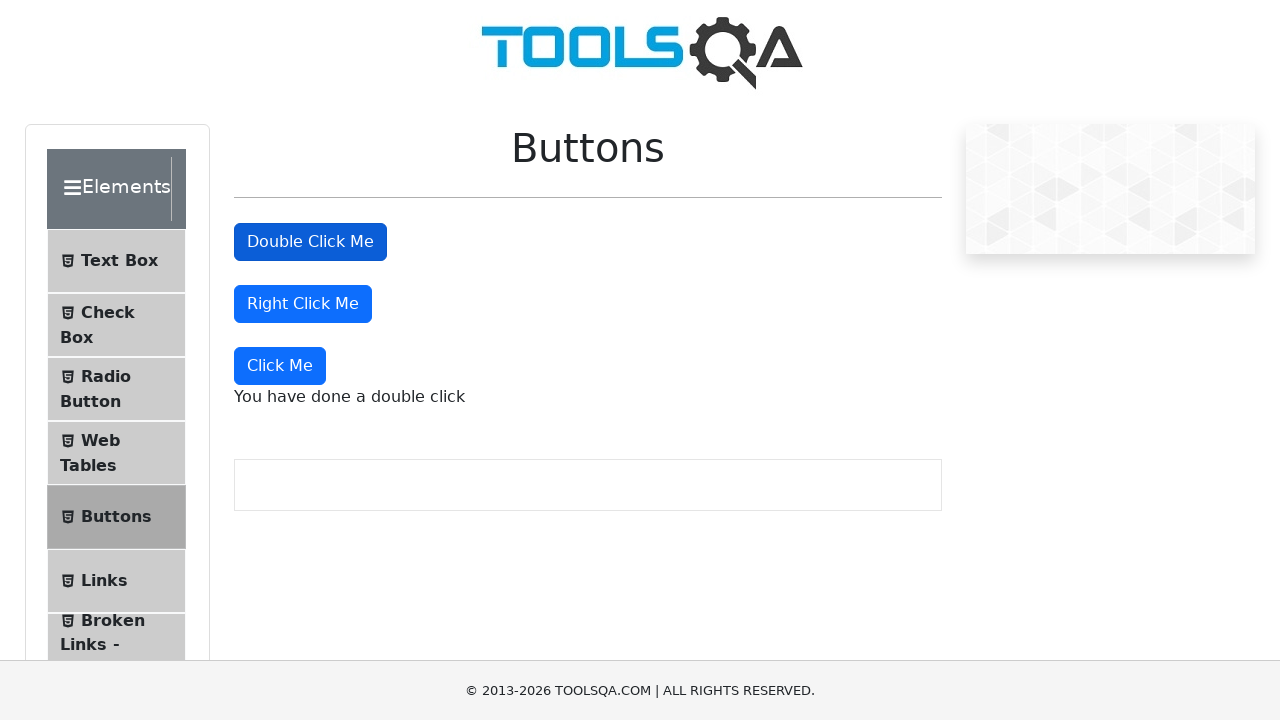

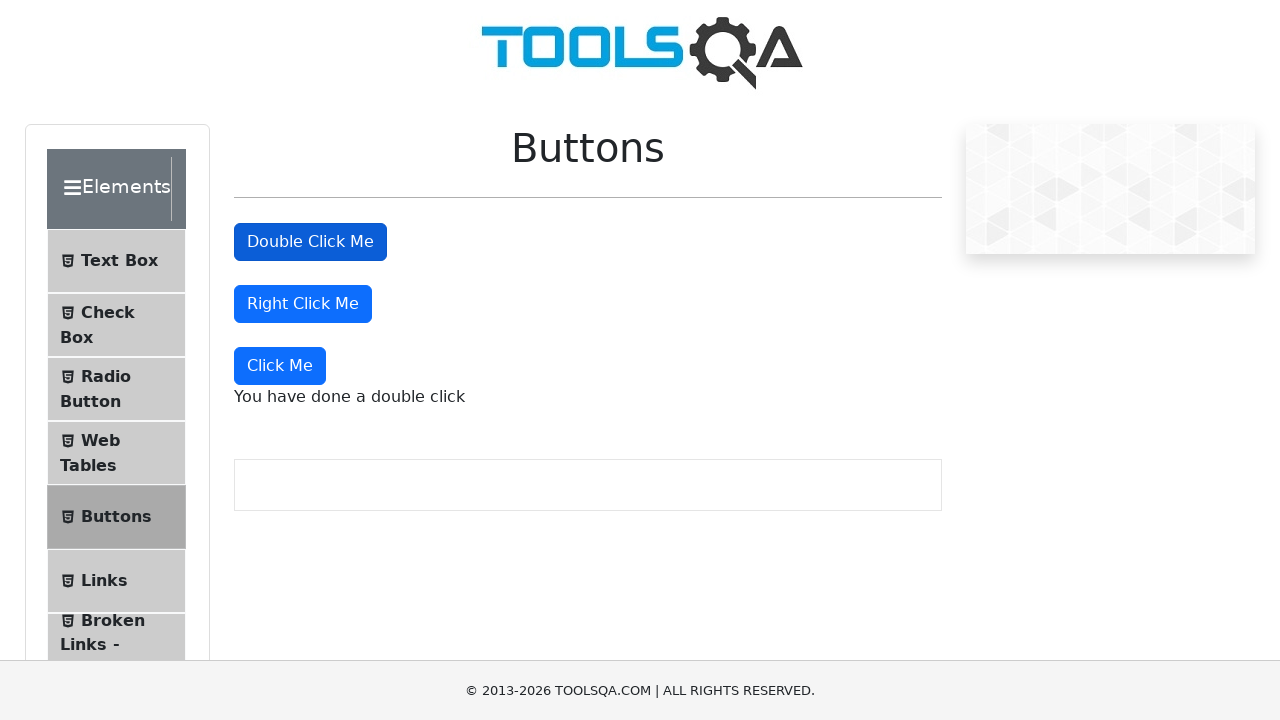